Tests drag and drop functionality by navigating to the drag and drop example page, dragging element A to element B's position, and verifying the elements have swapped positions.

Starting URL: https://the-internet.herokuapp.com

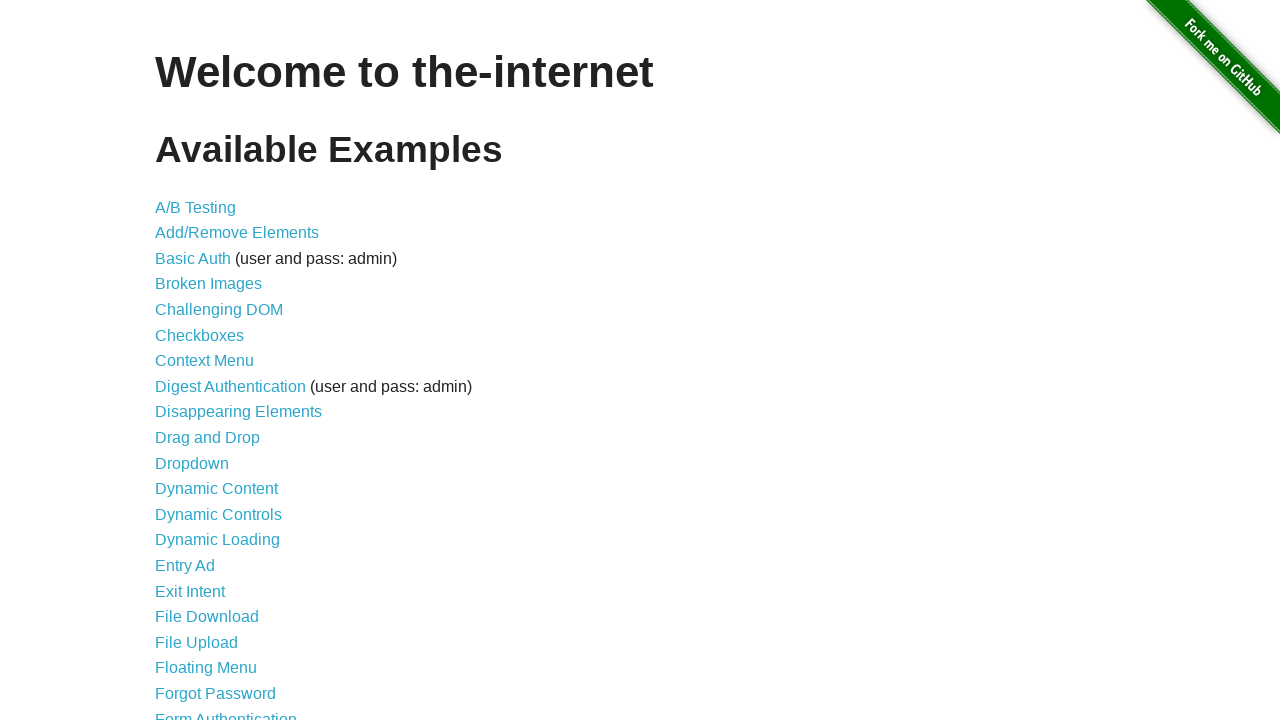

Verified page title is 'The Internet'
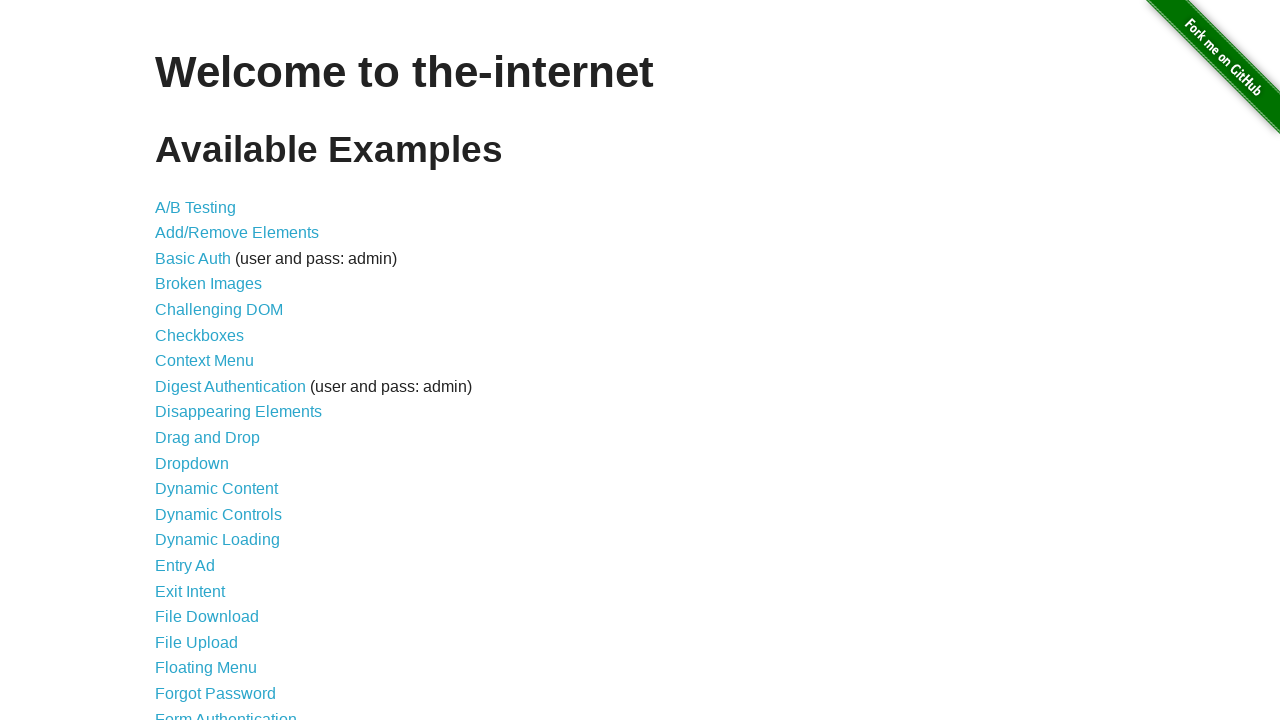

Clicked on the drag and drop example link at (208, 438) on a[href='/drag_and_drop']
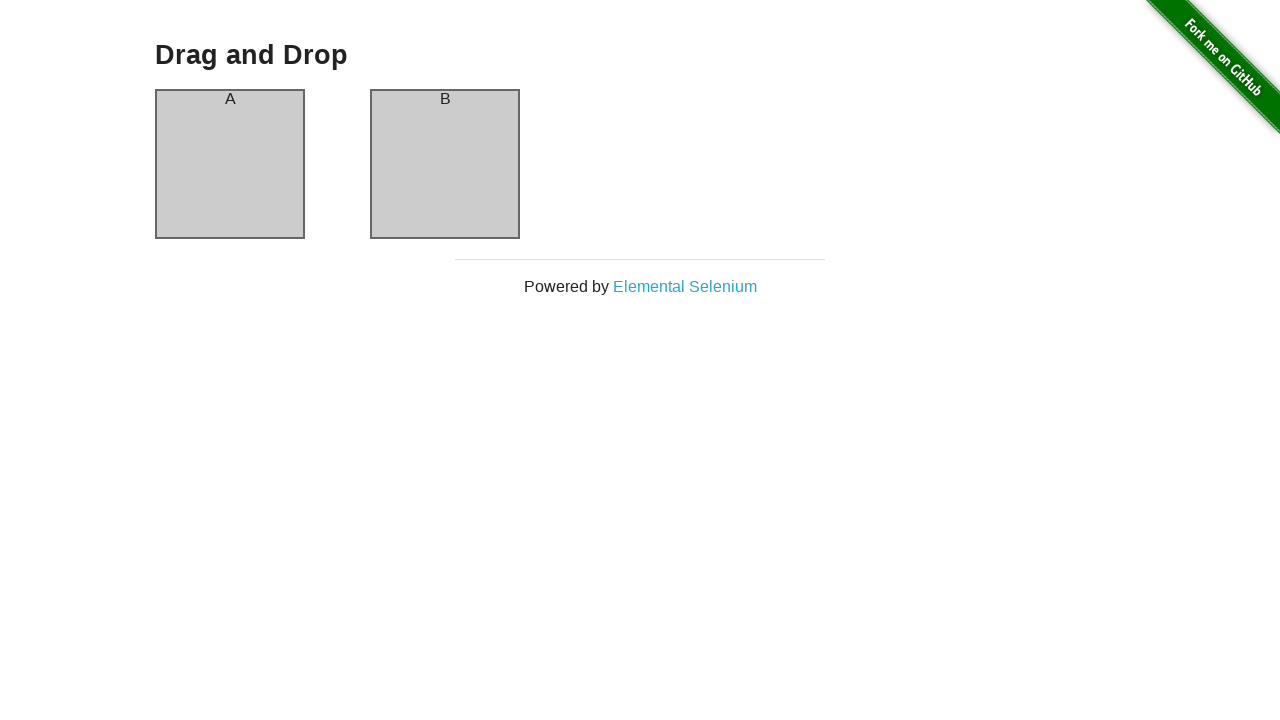

Drag and drop page loaded (h3 selector appeared)
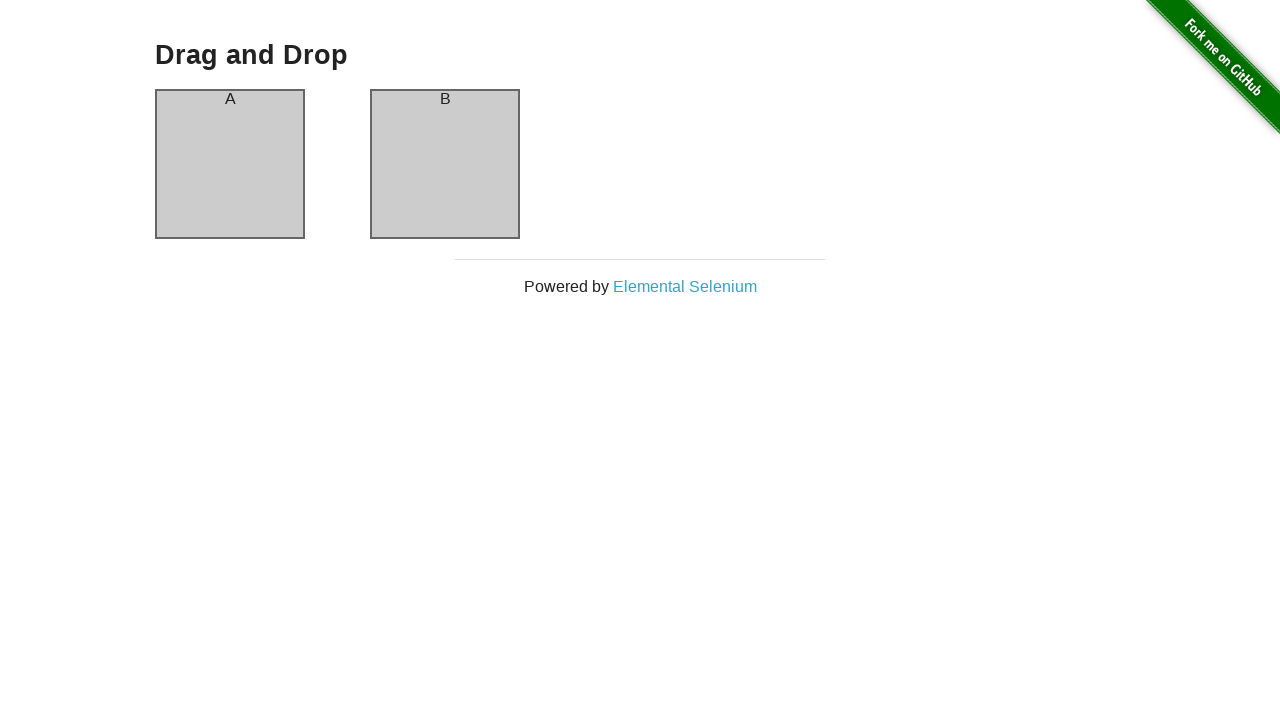

Verified page heading contains 'Drag and Drop'
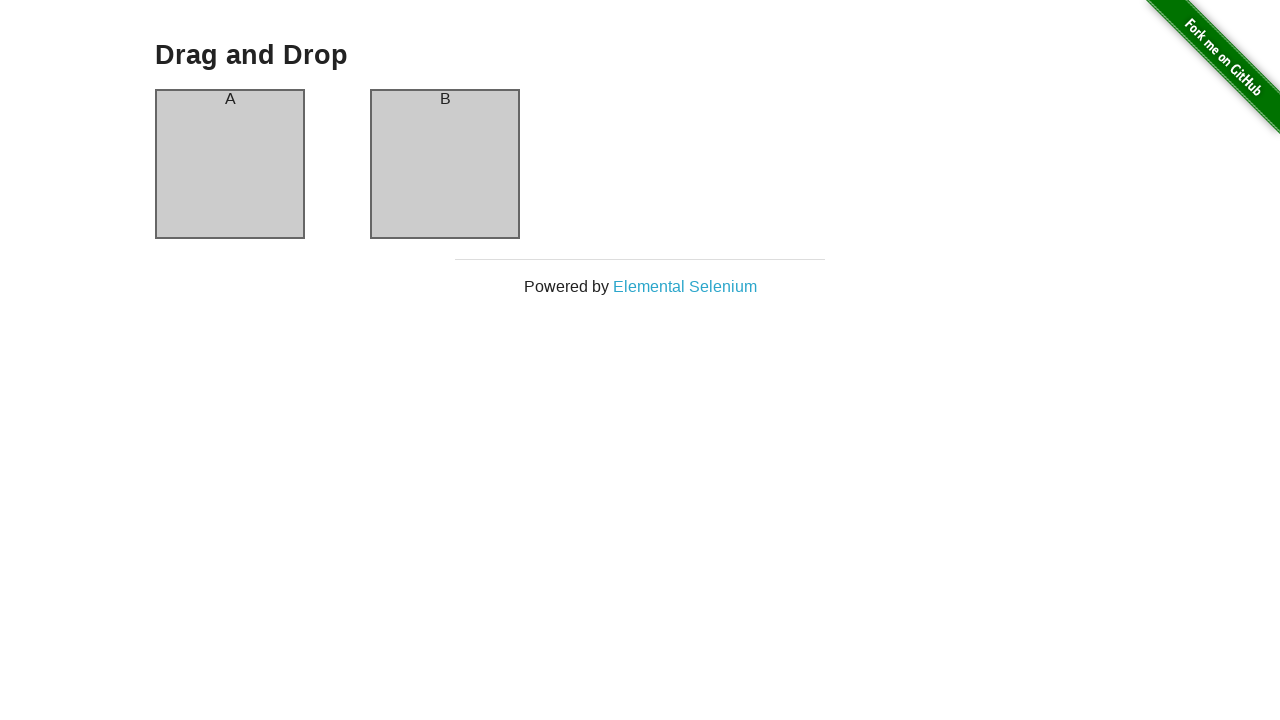

Located column elements
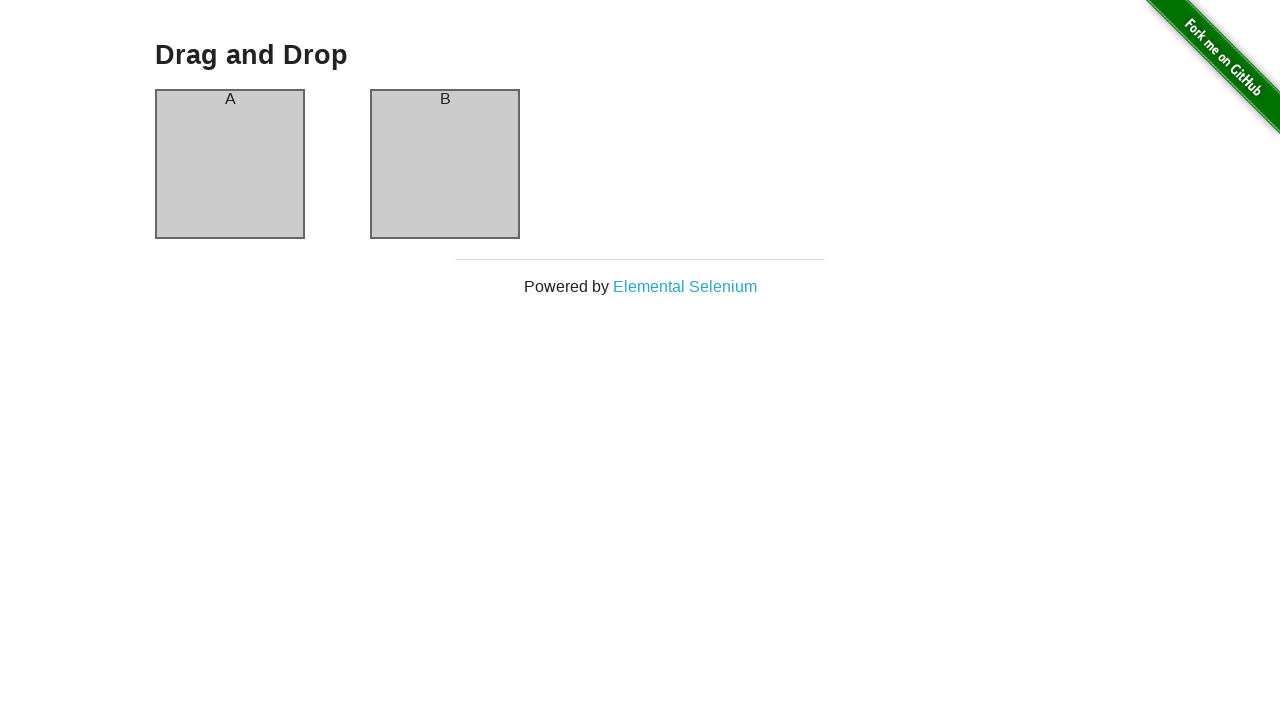

Verified first column header contains 'A'
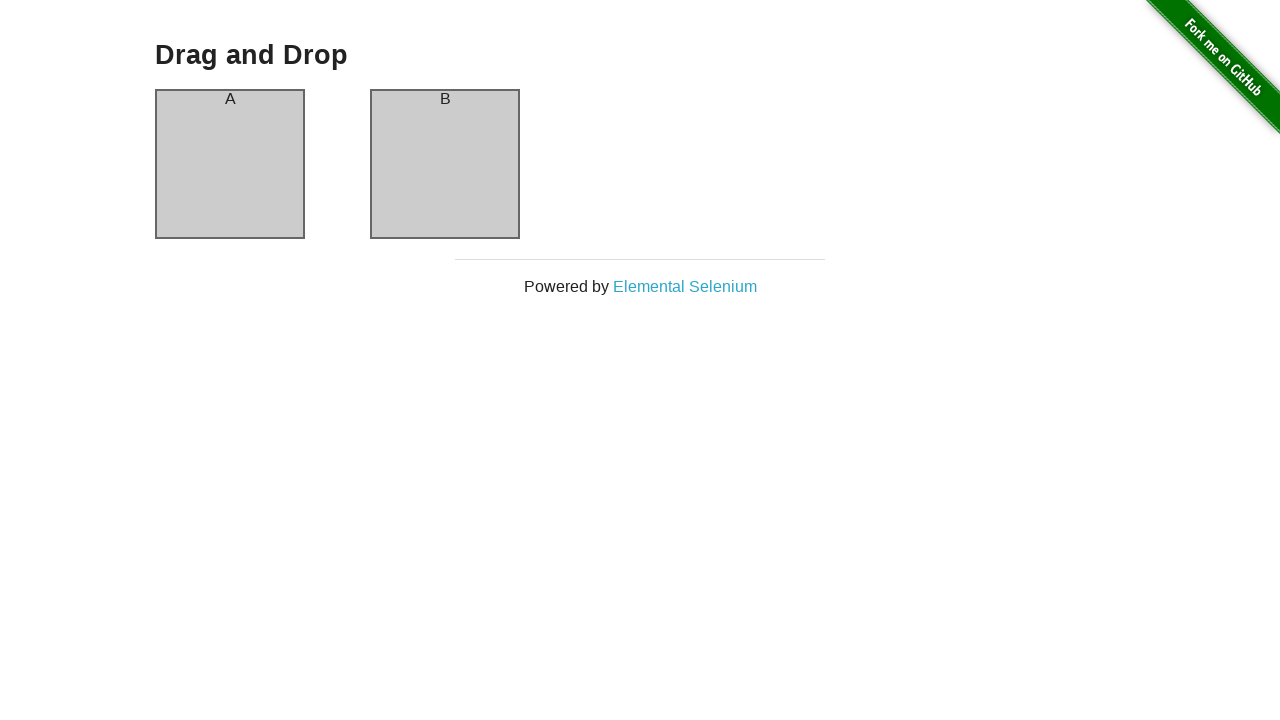

Dragged first column (A) to second column (B) position at (445, 164)
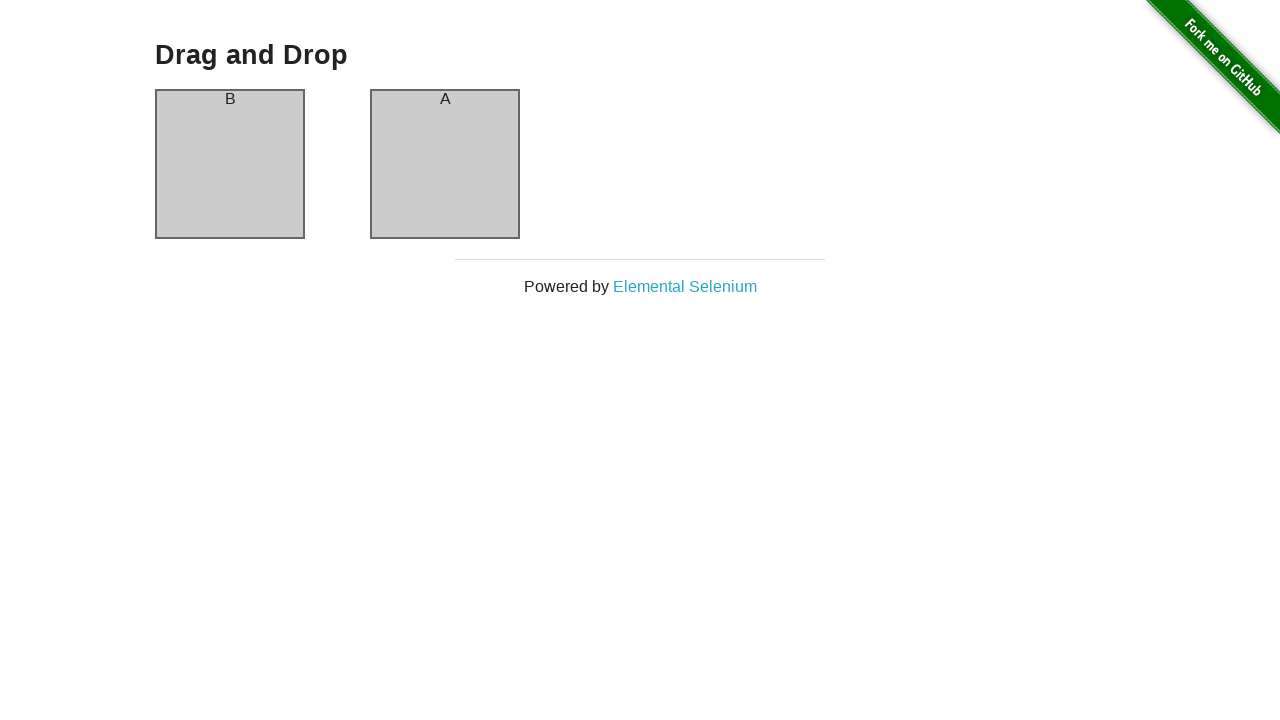

Verified first column header now contains 'B' after drag and drop swap
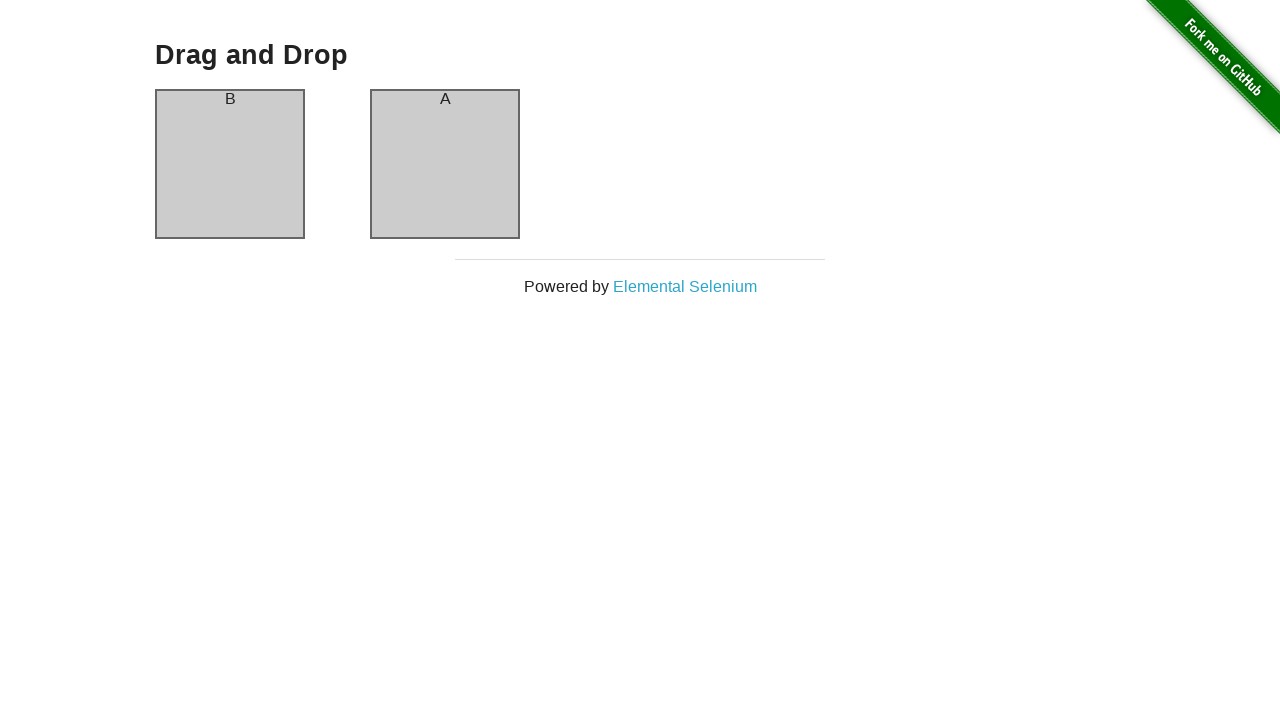

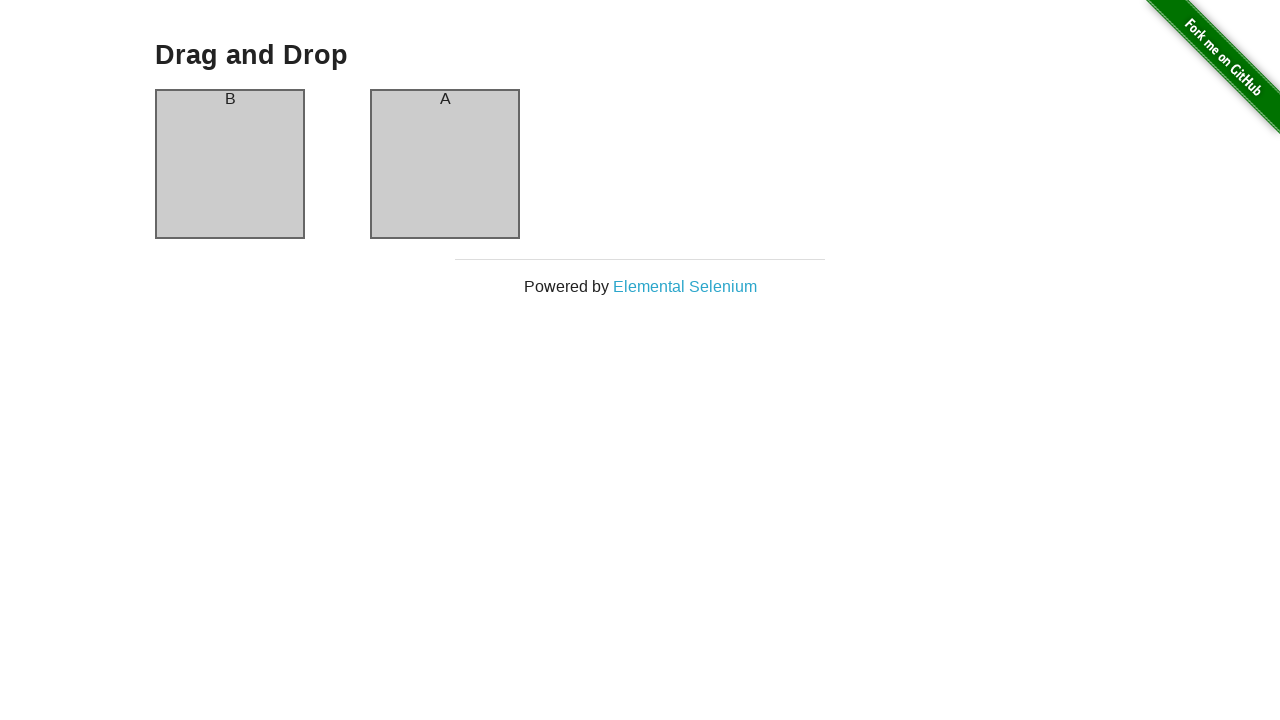